Tests that pressing Escape cancels editing and restores the original text.

Starting URL: https://demo.playwright.dev/todomvc

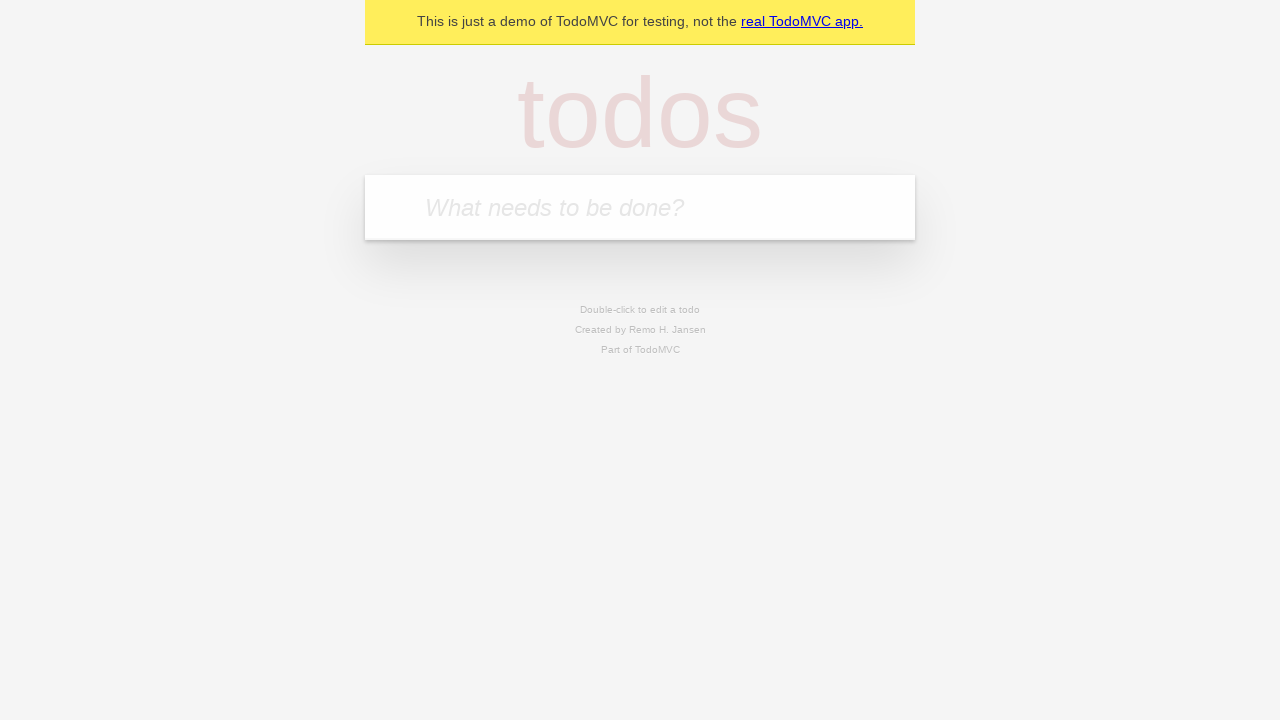

Filled todo input with 'buy some cheese' on internal:attr=[placeholder="What needs to be done?"i]
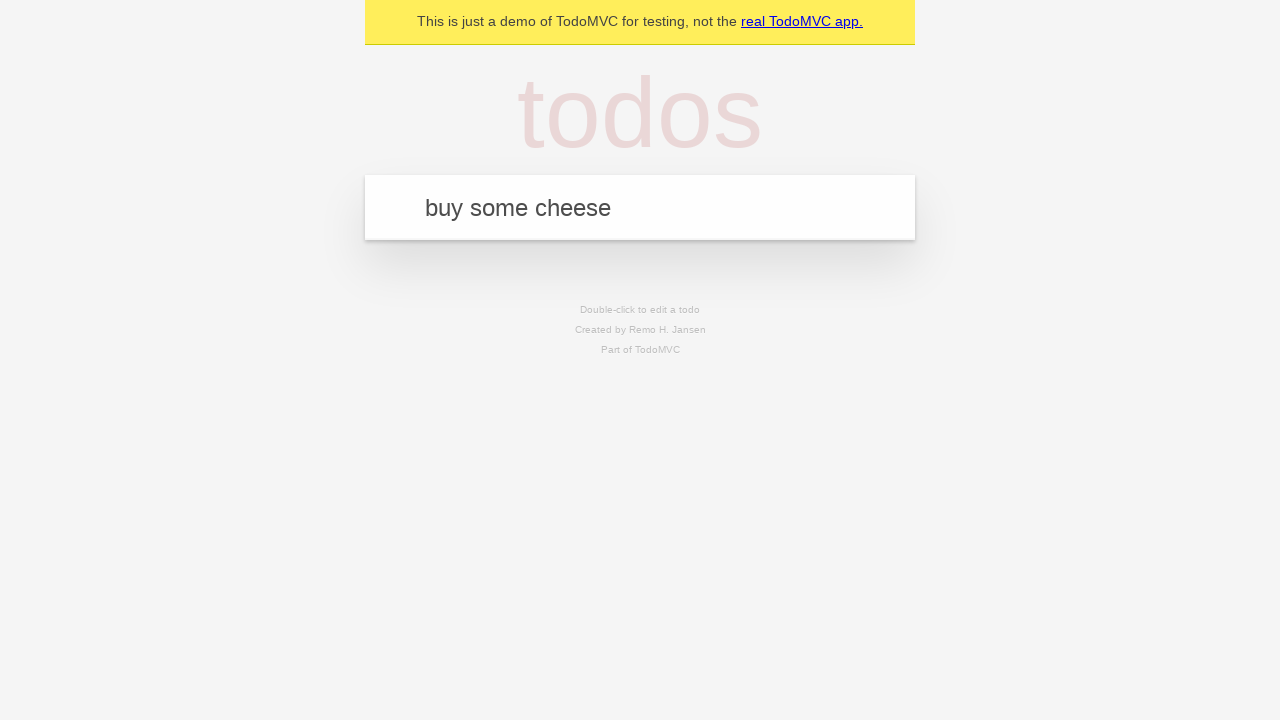

Pressed Enter to create first todo on internal:attr=[placeholder="What needs to be done?"i]
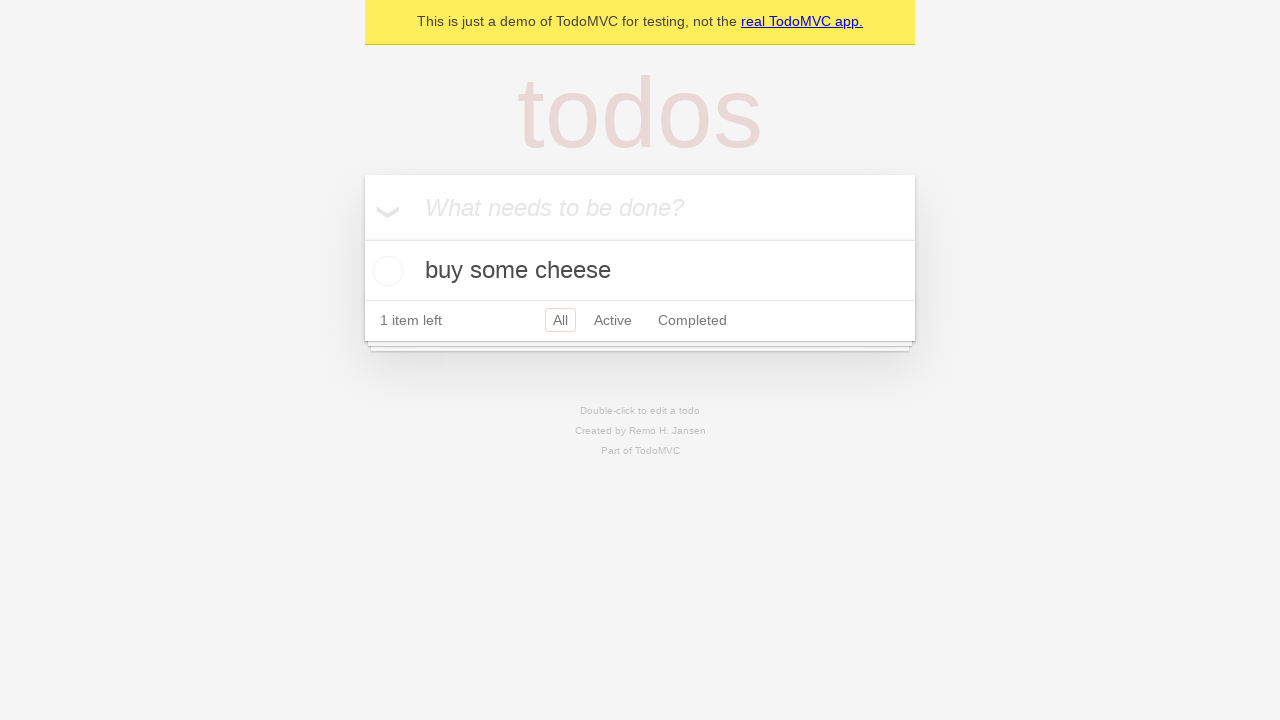

Filled todo input with 'feed the cat' on internal:attr=[placeholder="What needs to be done?"i]
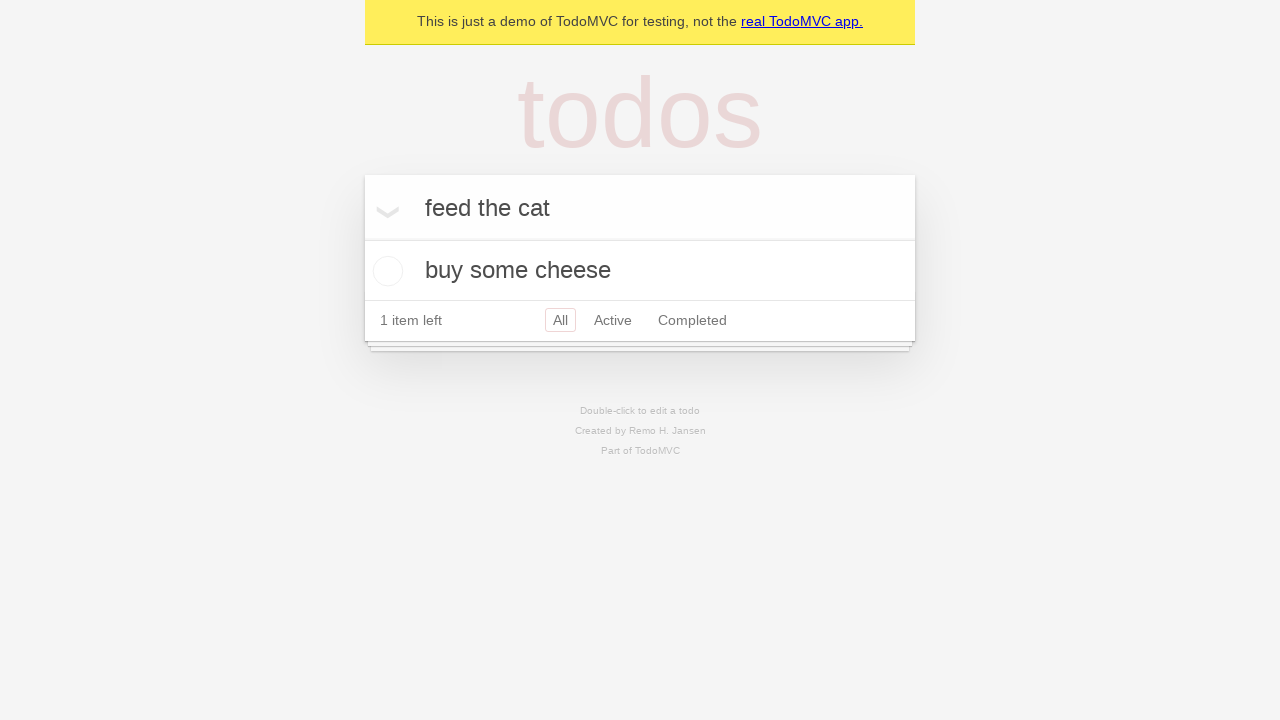

Pressed Enter to create second todo on internal:attr=[placeholder="What needs to be done?"i]
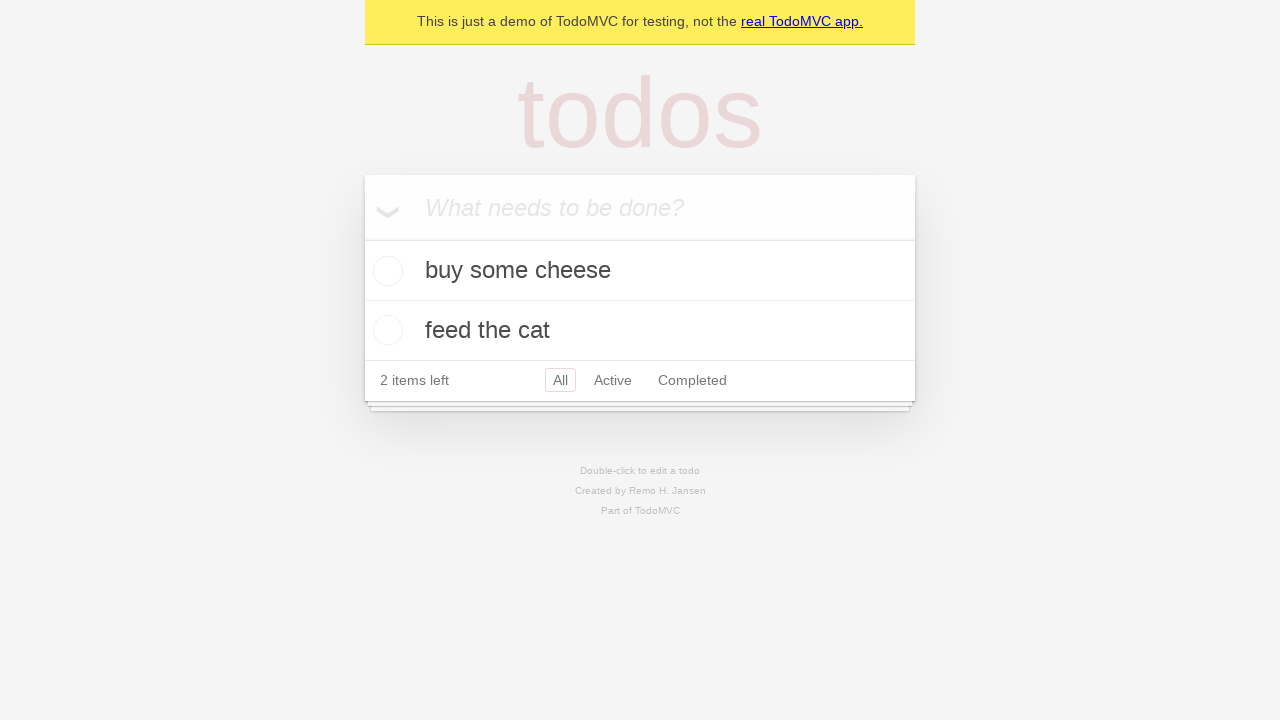

Filled todo input with 'book a doctors appointment' on internal:attr=[placeholder="What needs to be done?"i]
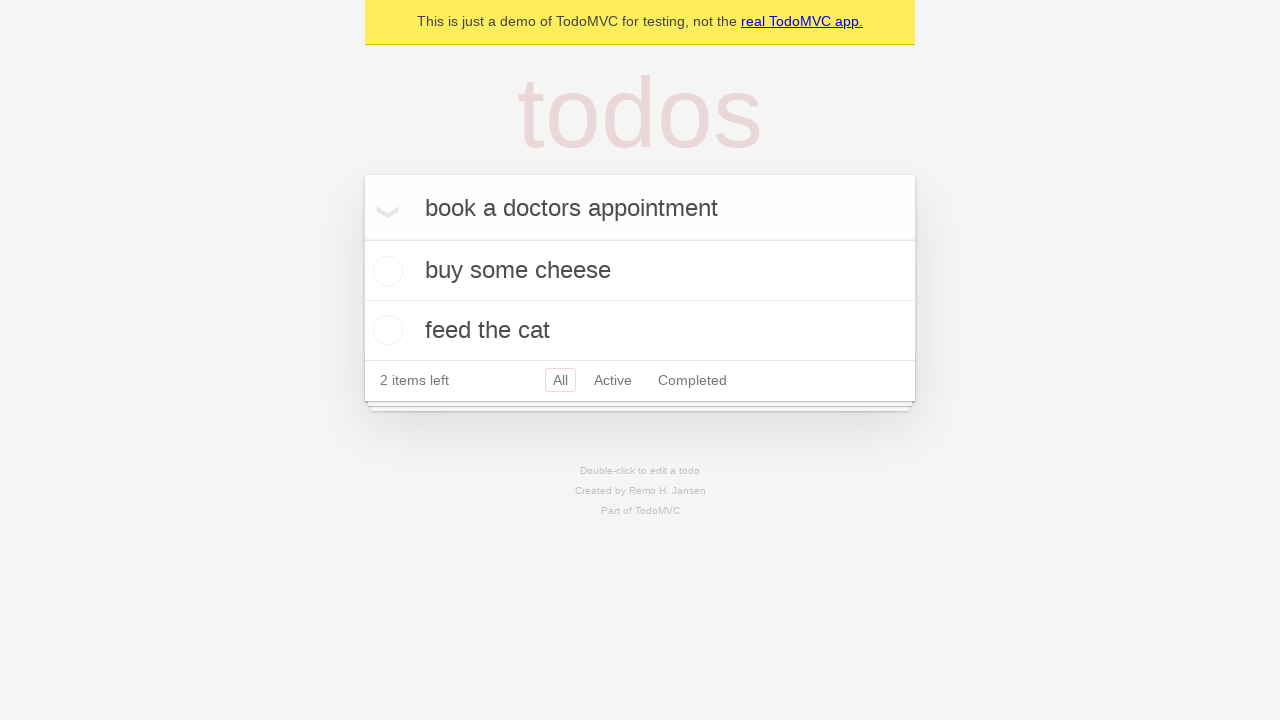

Pressed Enter to create third todo on internal:attr=[placeholder="What needs to be done?"i]
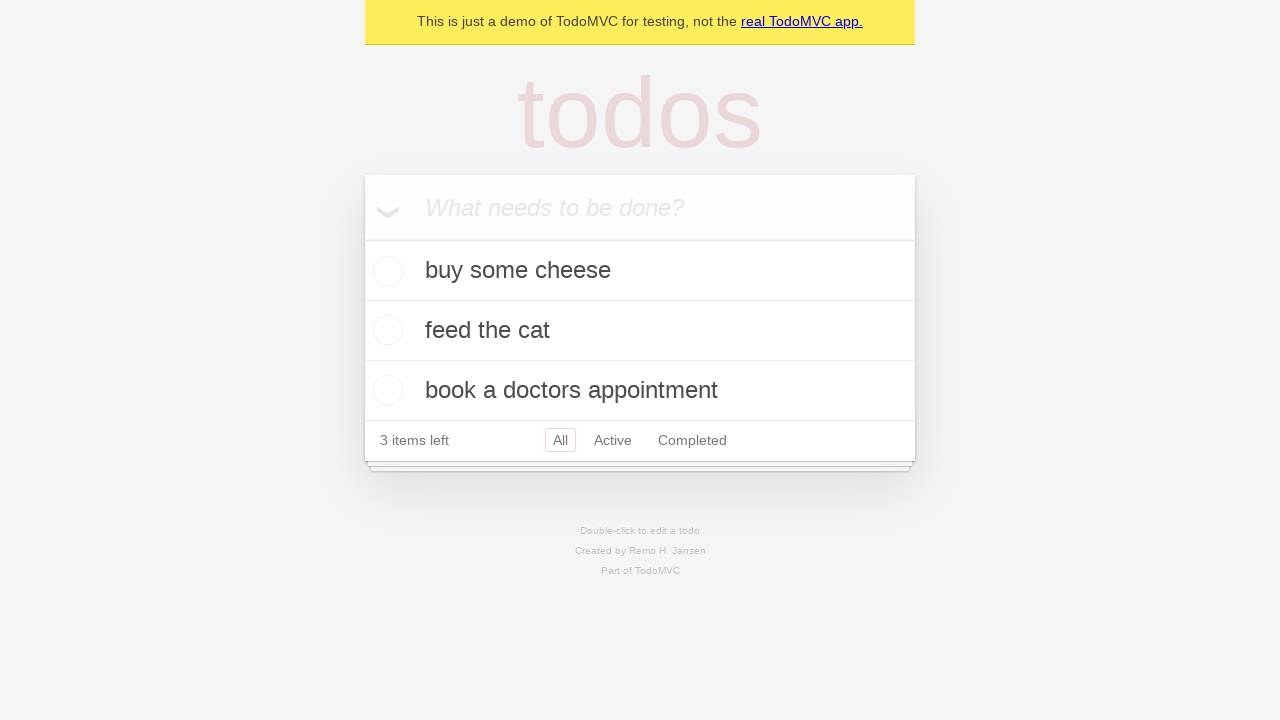

Double-clicked second todo item to enter edit mode at (640, 331) on [data-testid='todo-item'] >> nth=1
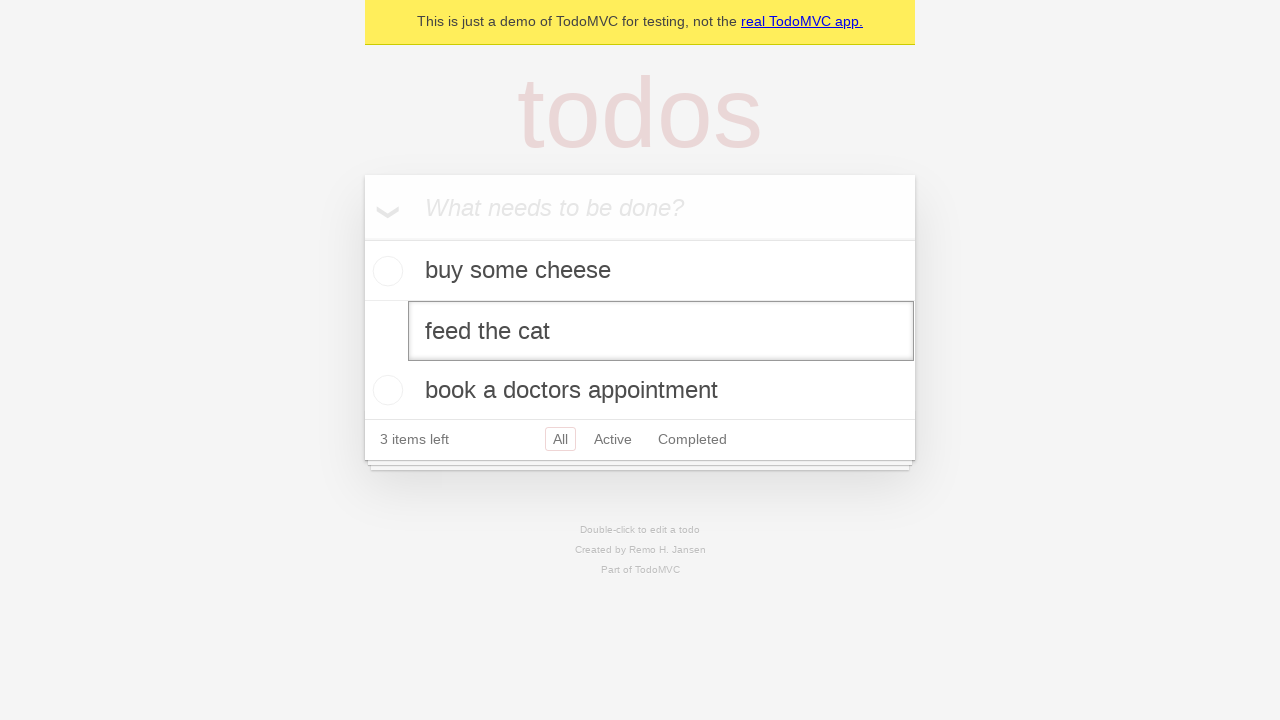

Changed todo text to 'buy some sausages' on [data-testid='todo-item'] >> nth=1 >> internal:role=textbox[name="Edit"i]
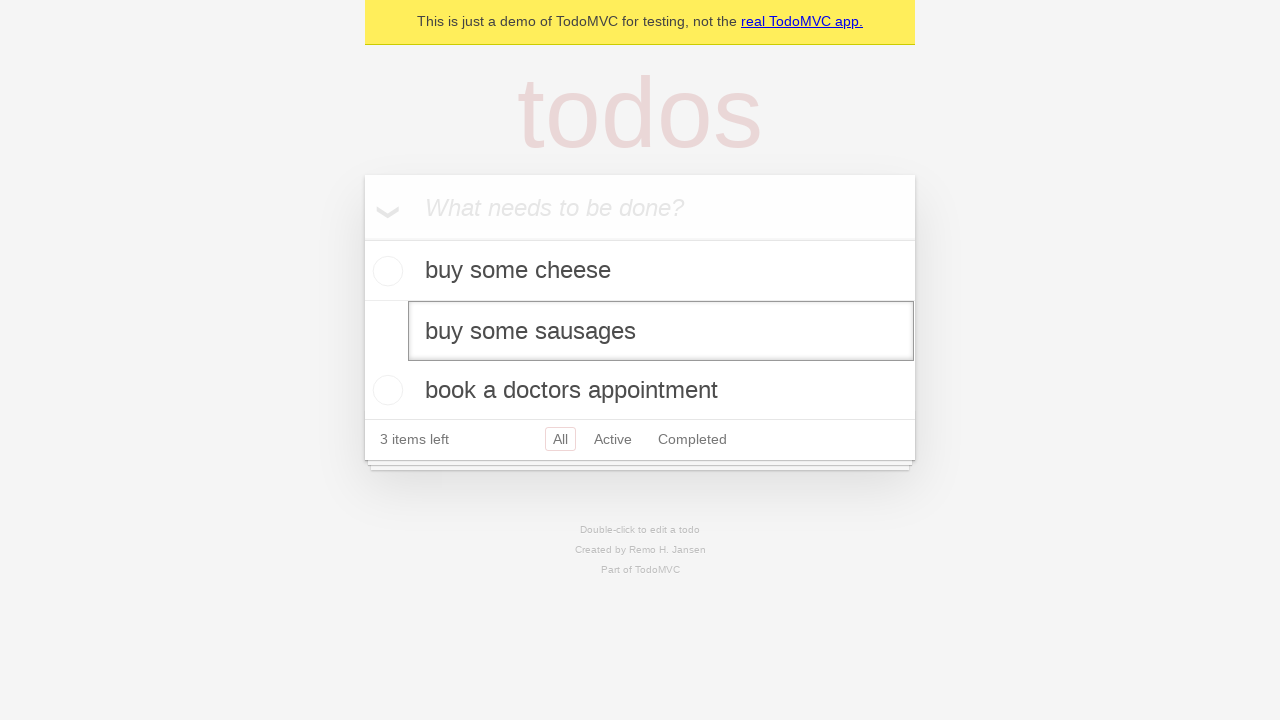

Pressed Escape to cancel edit and restore original text on [data-testid='todo-item'] >> nth=1 >> internal:role=textbox[name="Edit"i]
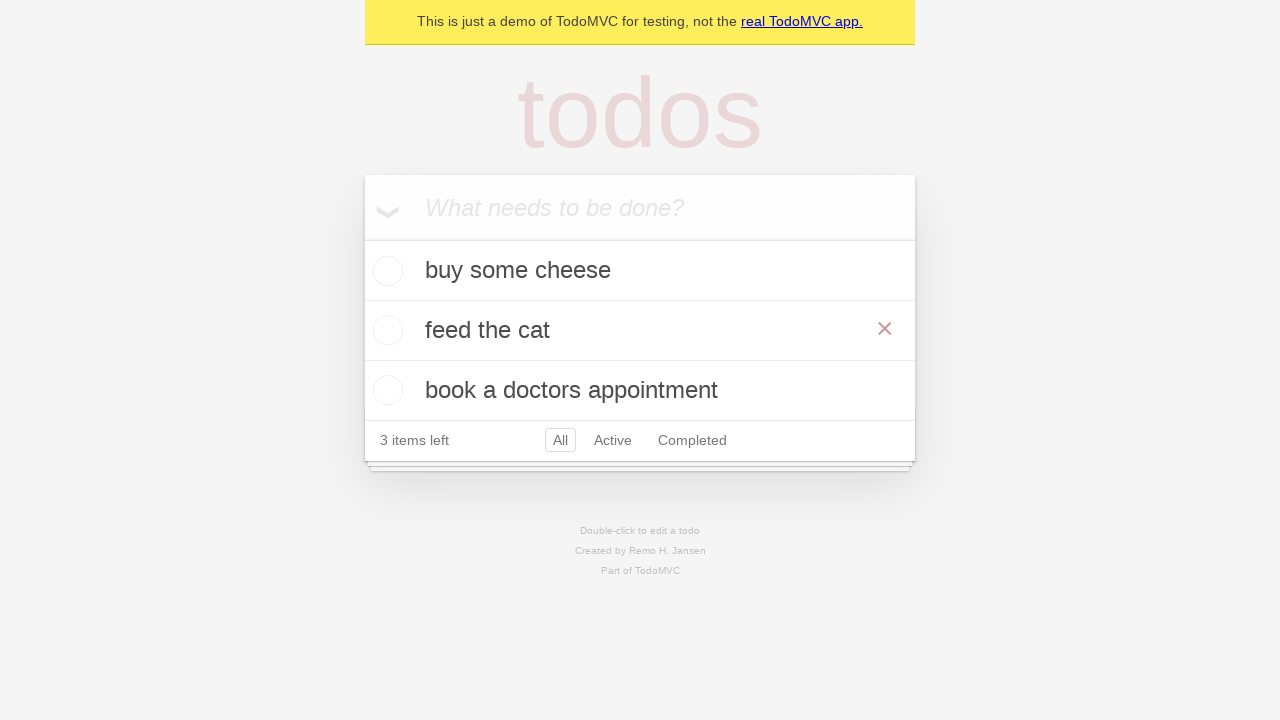

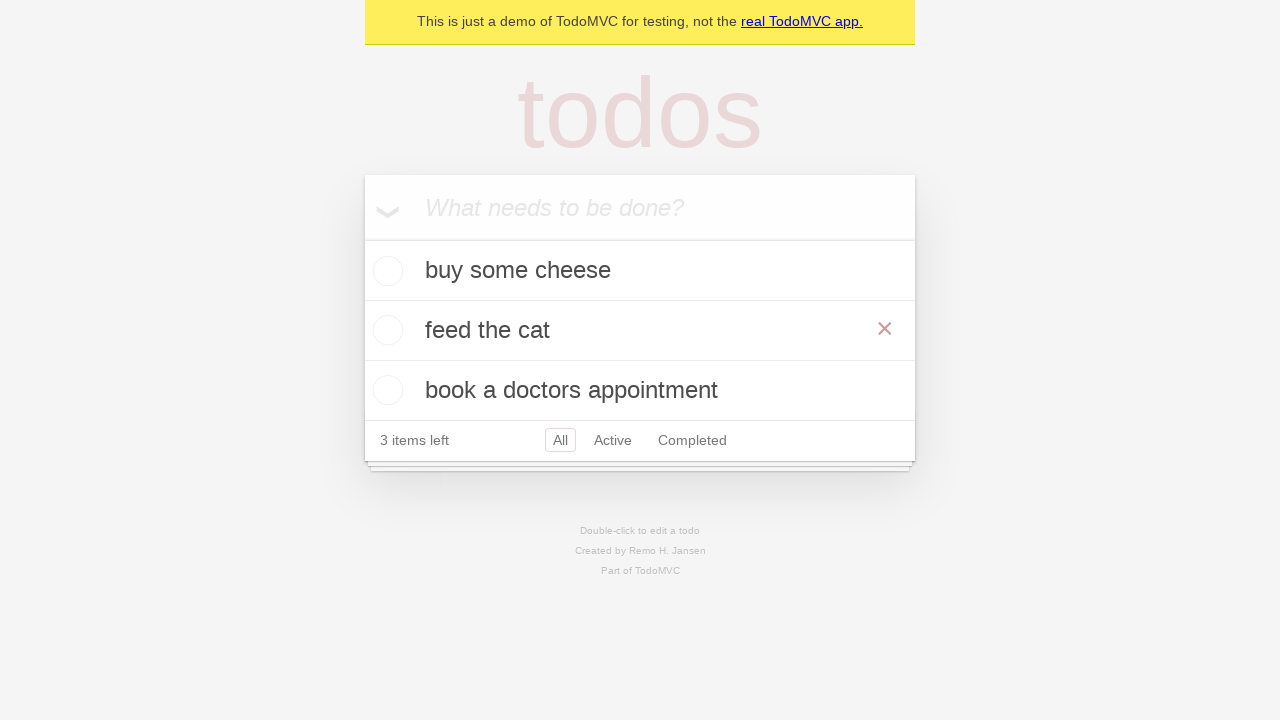